Tests navigation to infinite scroll page

Starting URL: https://the-internet.herokuapp.com/

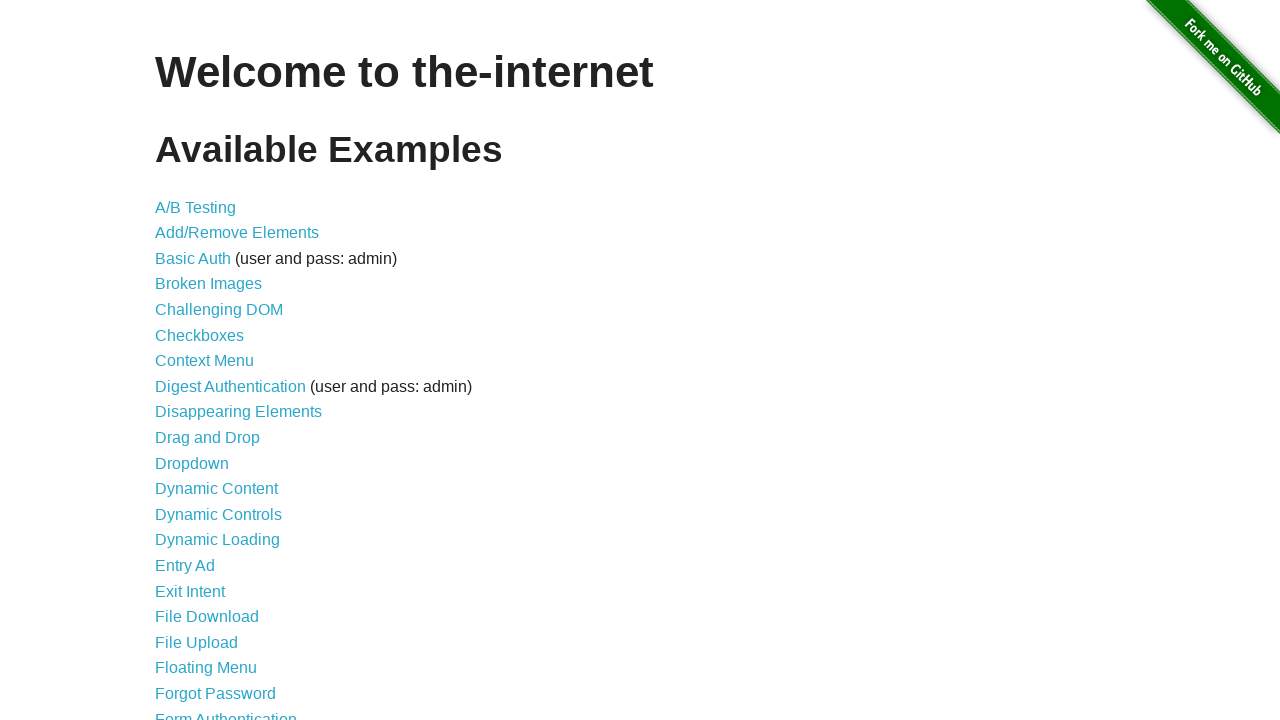

Clicked on Infinite Scroll link at (201, 360) on text=Infinite Scroll
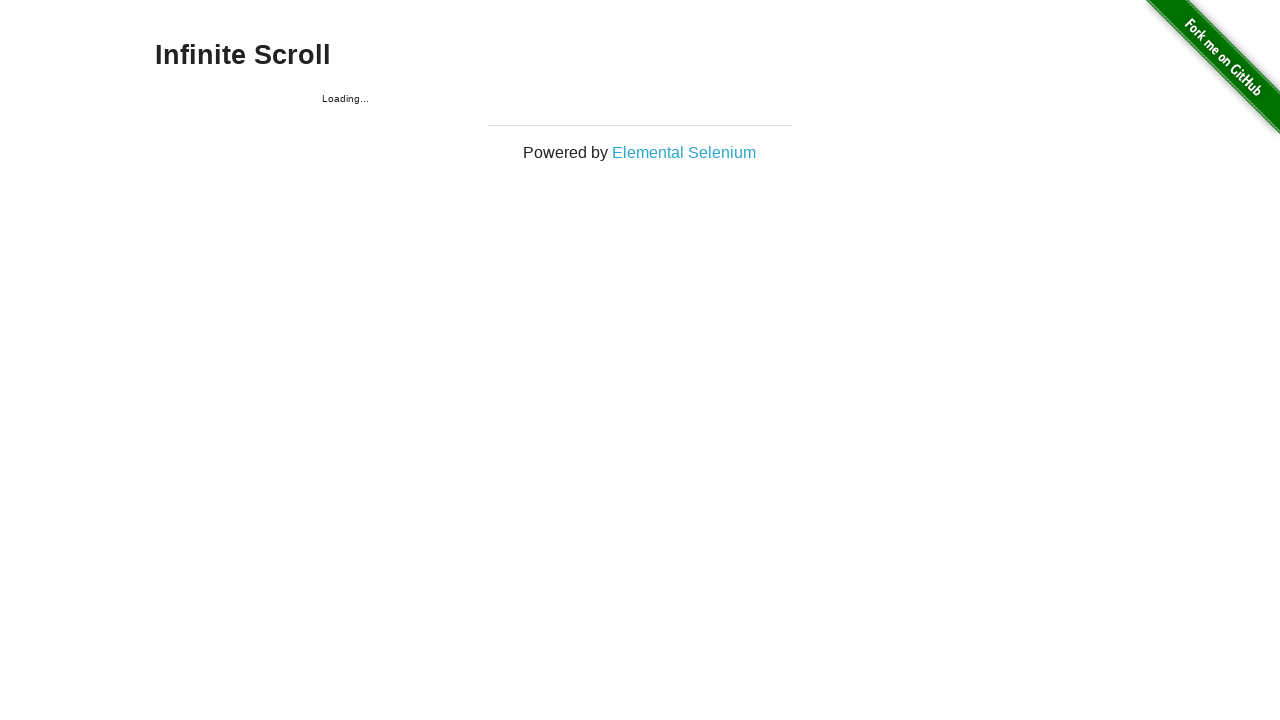

Infinite scroll content loaded
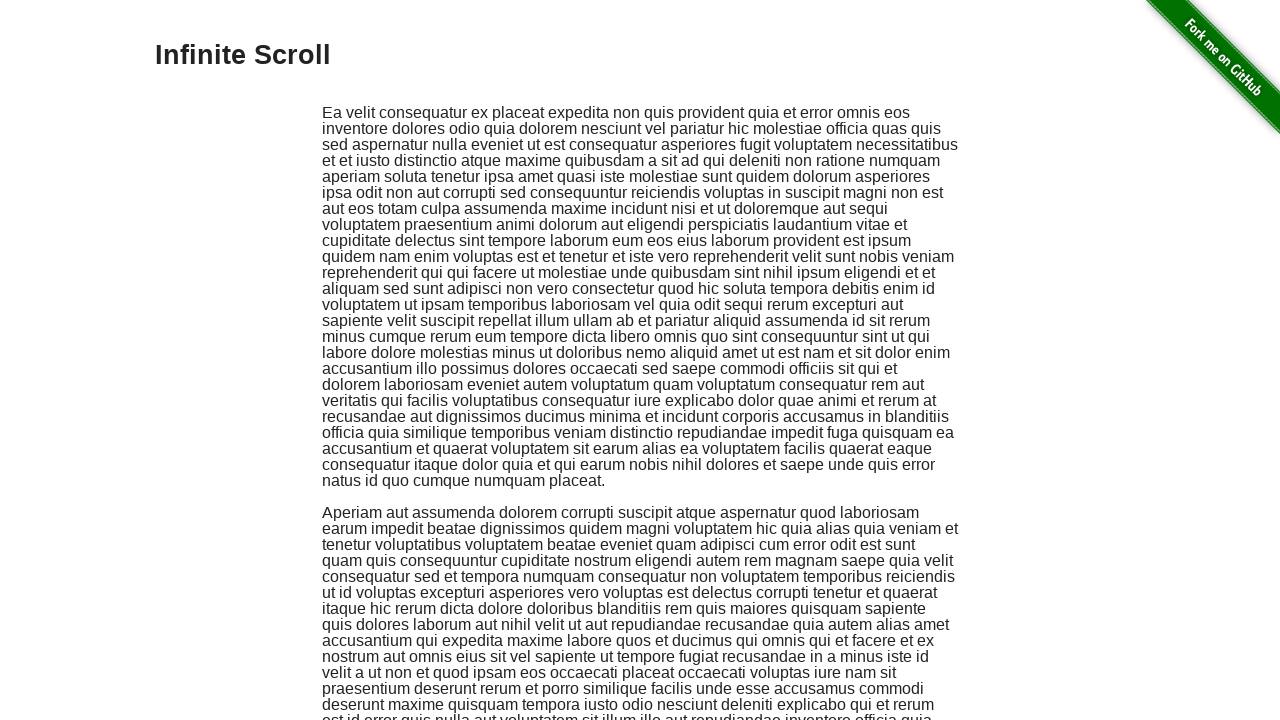

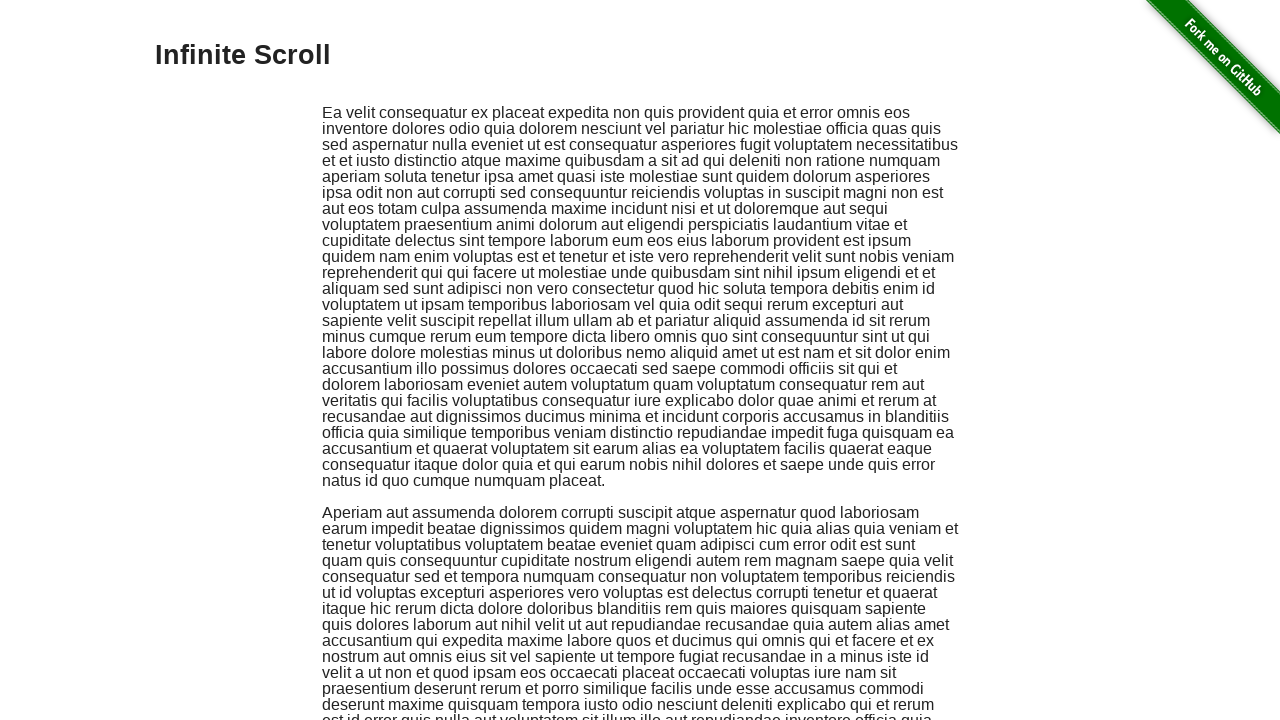